Tests that edits are saved when the input field loses focus (blur event)

Starting URL: https://demo.playwright.dev/todomvc

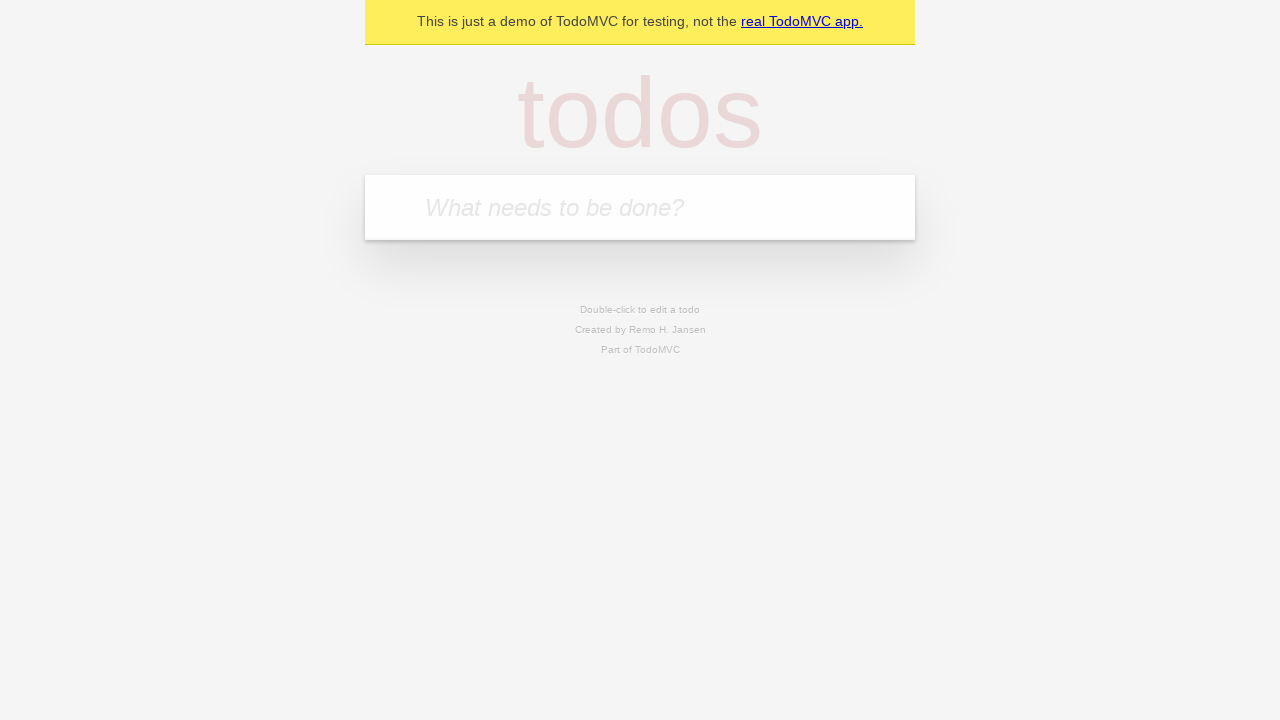

Filled todo input with 'buy some cheese' on internal:attr=[placeholder="What needs to be done?"i]
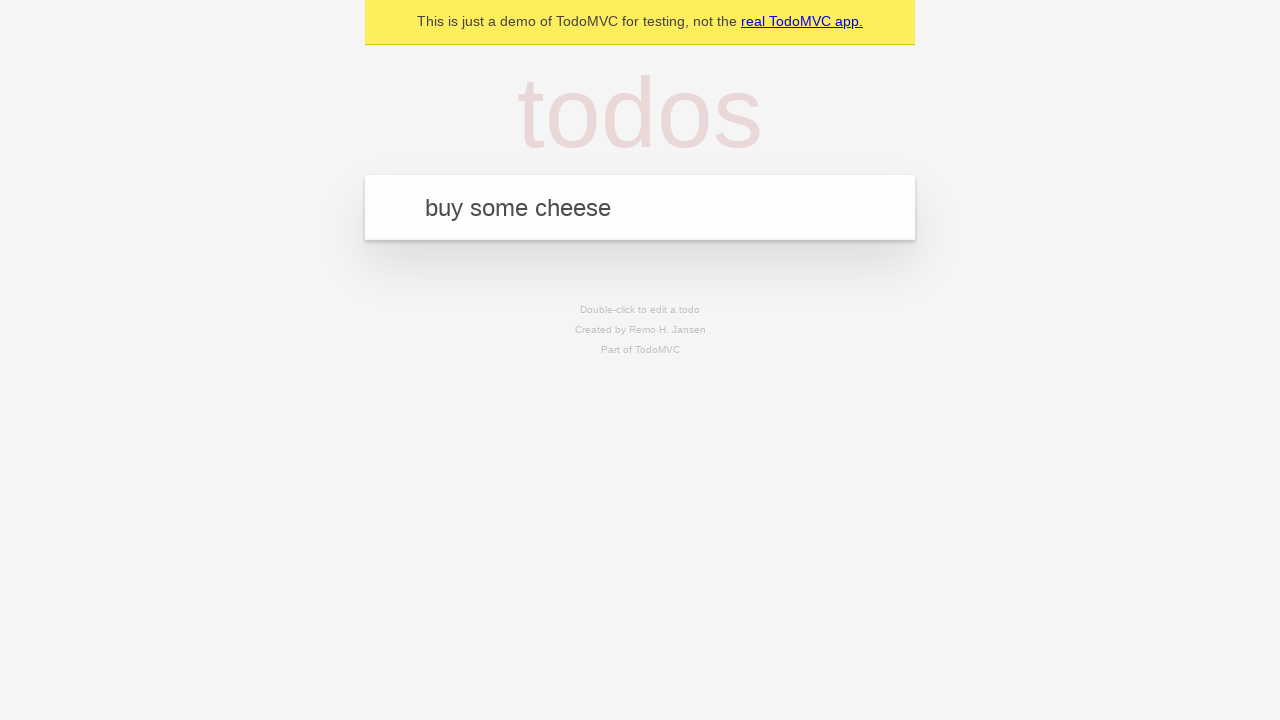

Pressed Enter to create first todo on internal:attr=[placeholder="What needs to be done?"i]
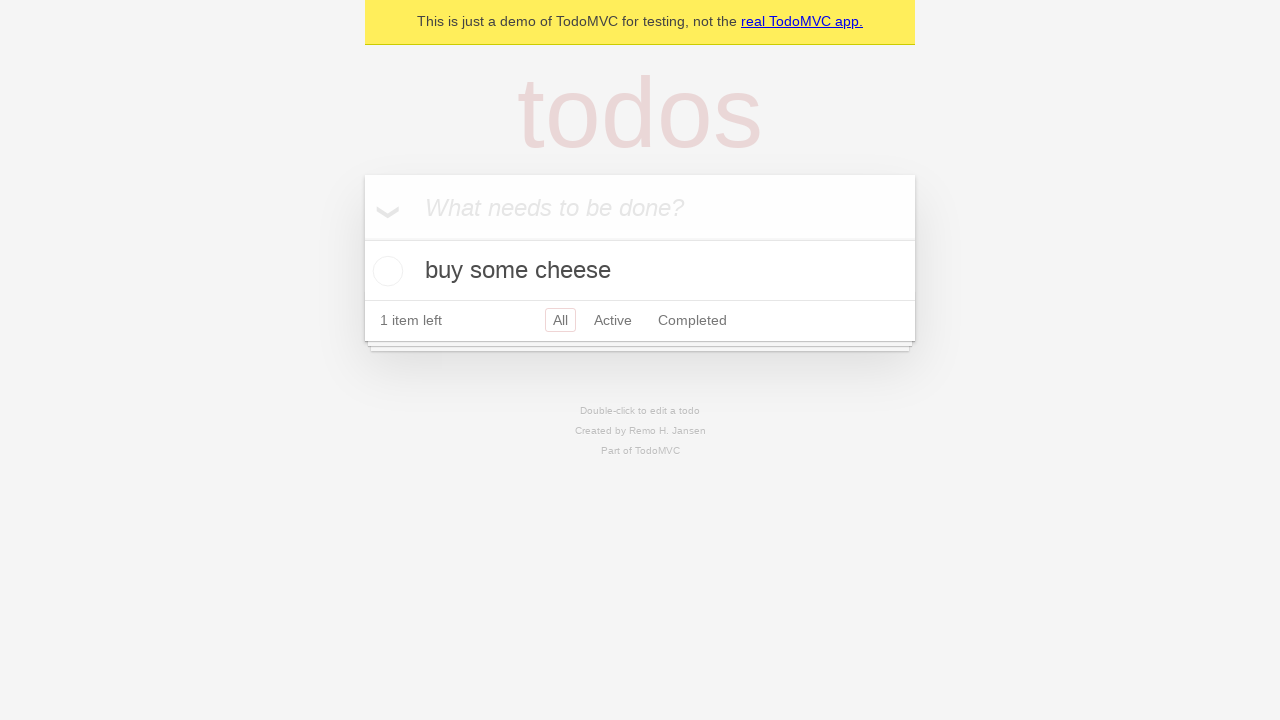

Filled todo input with 'feed the cat' on internal:attr=[placeholder="What needs to be done?"i]
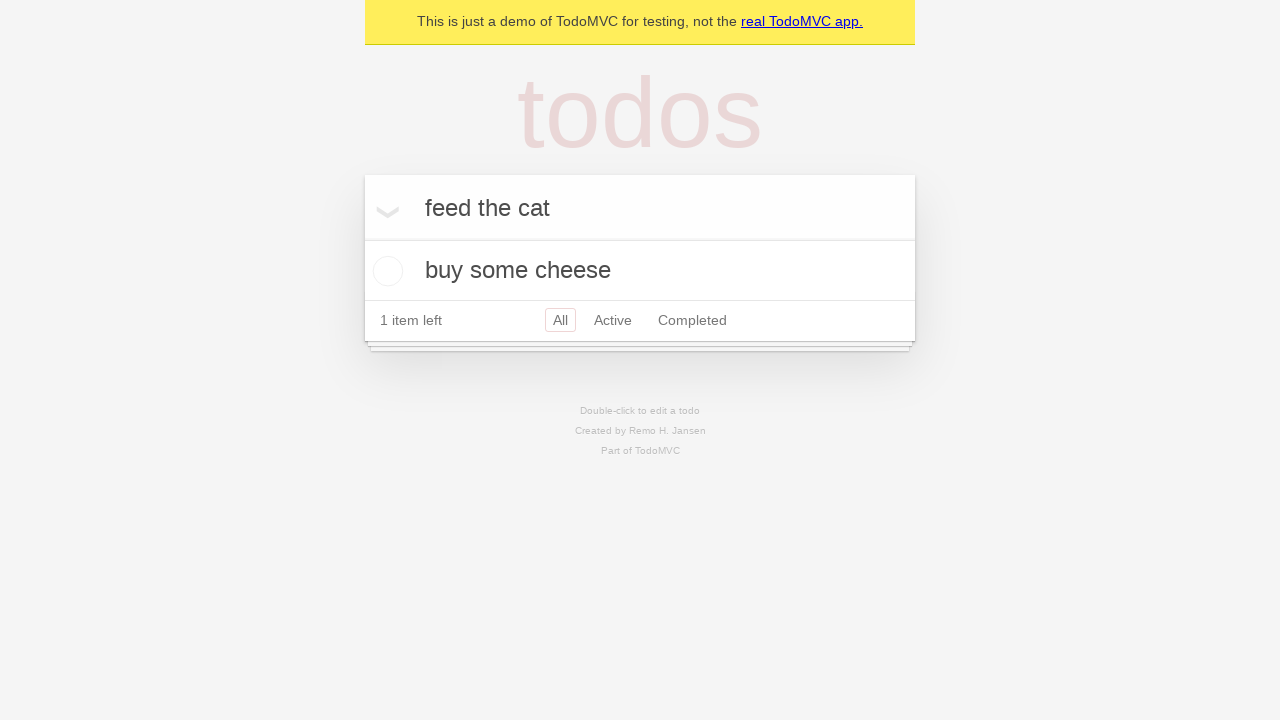

Pressed Enter to create second todo on internal:attr=[placeholder="What needs to be done?"i]
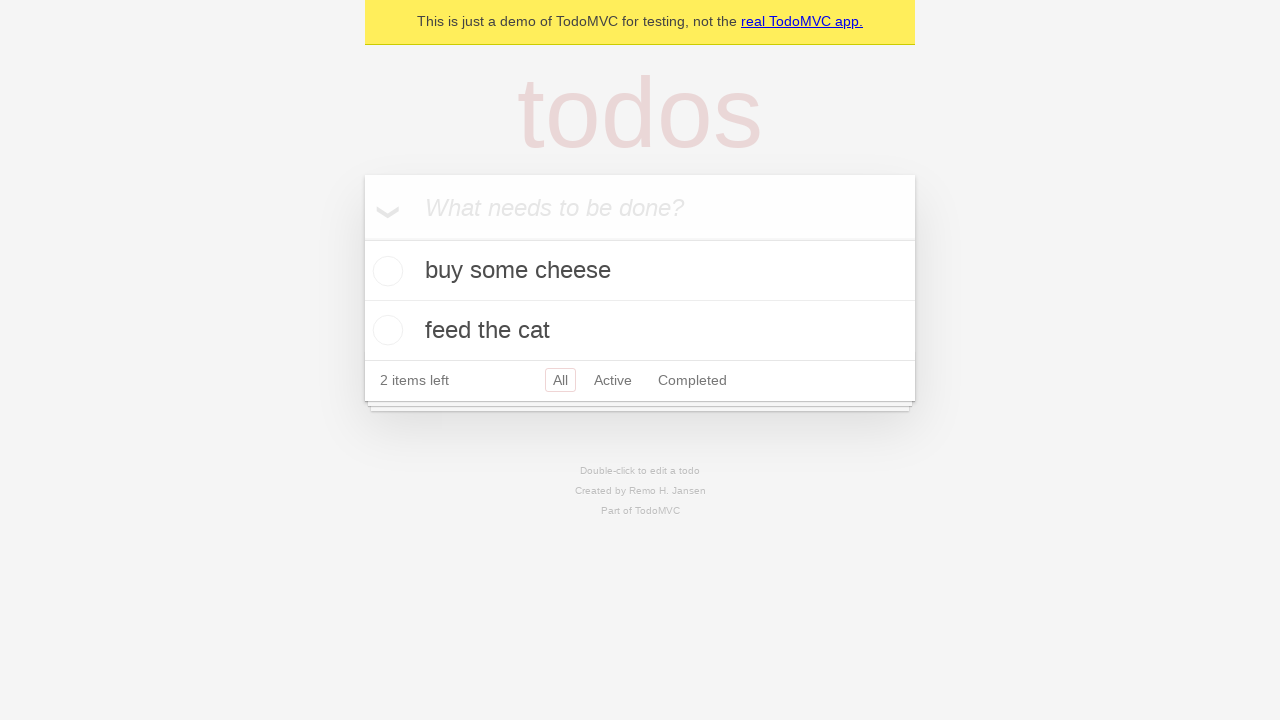

Filled todo input with 'book a doctors appointment' on internal:attr=[placeholder="What needs to be done?"i]
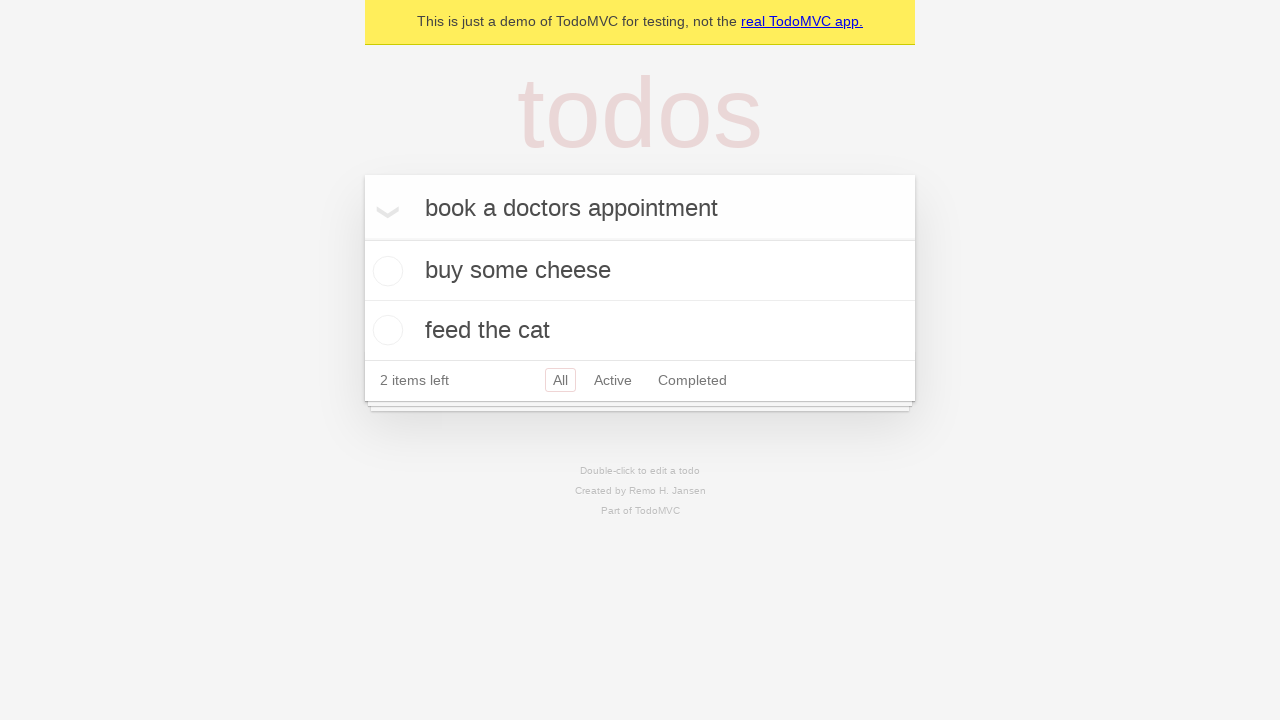

Pressed Enter to create third todo on internal:attr=[placeholder="What needs to be done?"i]
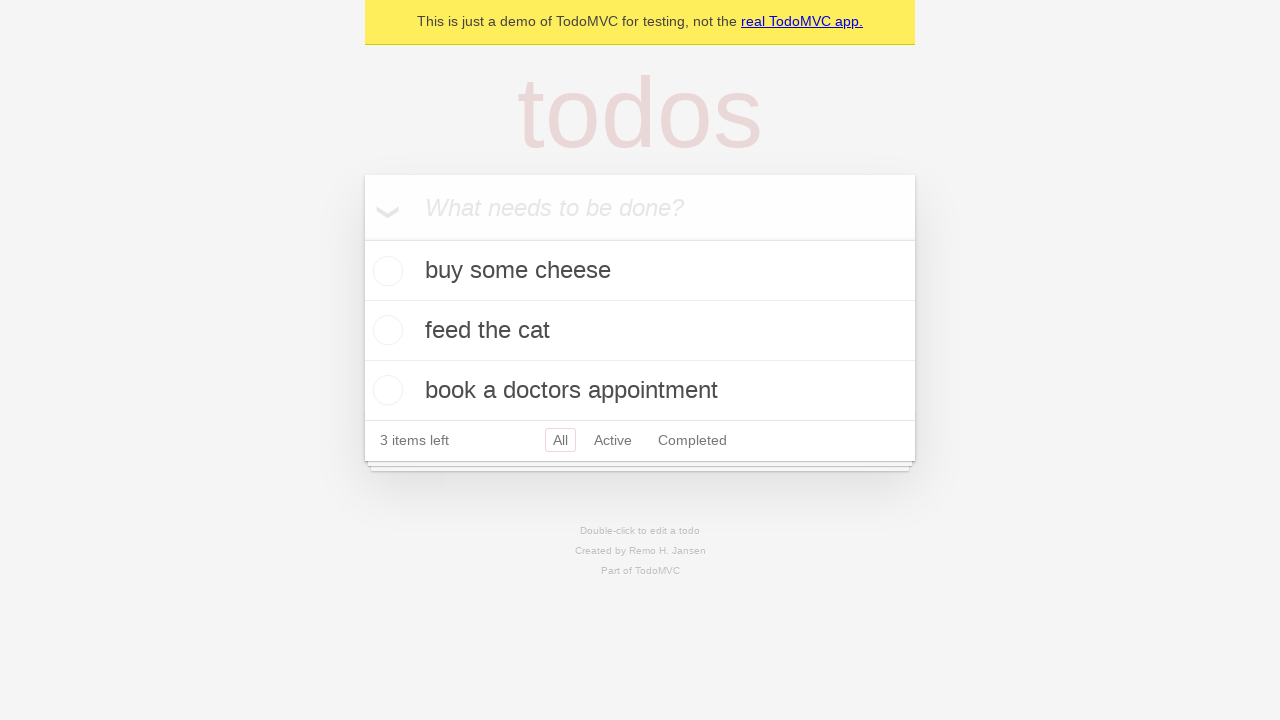

Double-clicked second todo item to enter edit mode at (640, 331) on internal:testid=[data-testid="todo-item"s] >> nth=1
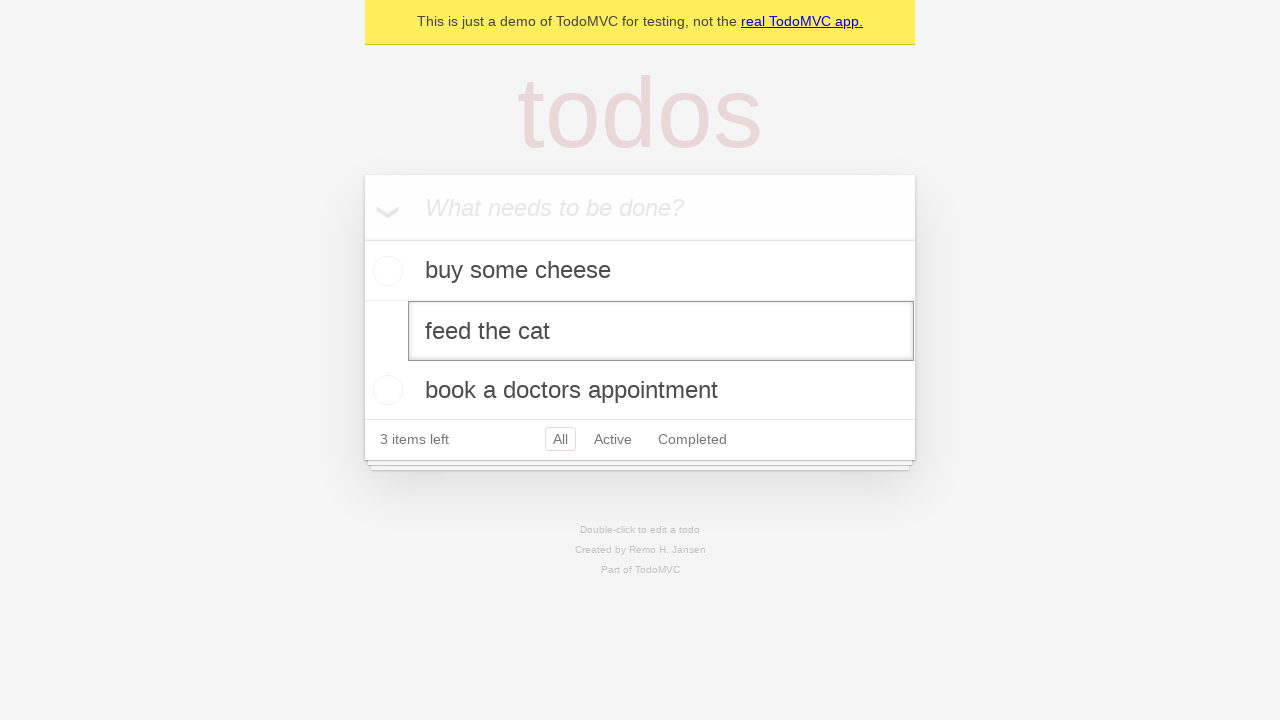

Filled edit field with 'buy some sausages' on internal:testid=[data-testid="todo-item"s] >> nth=1 >> internal:role=textbox[nam
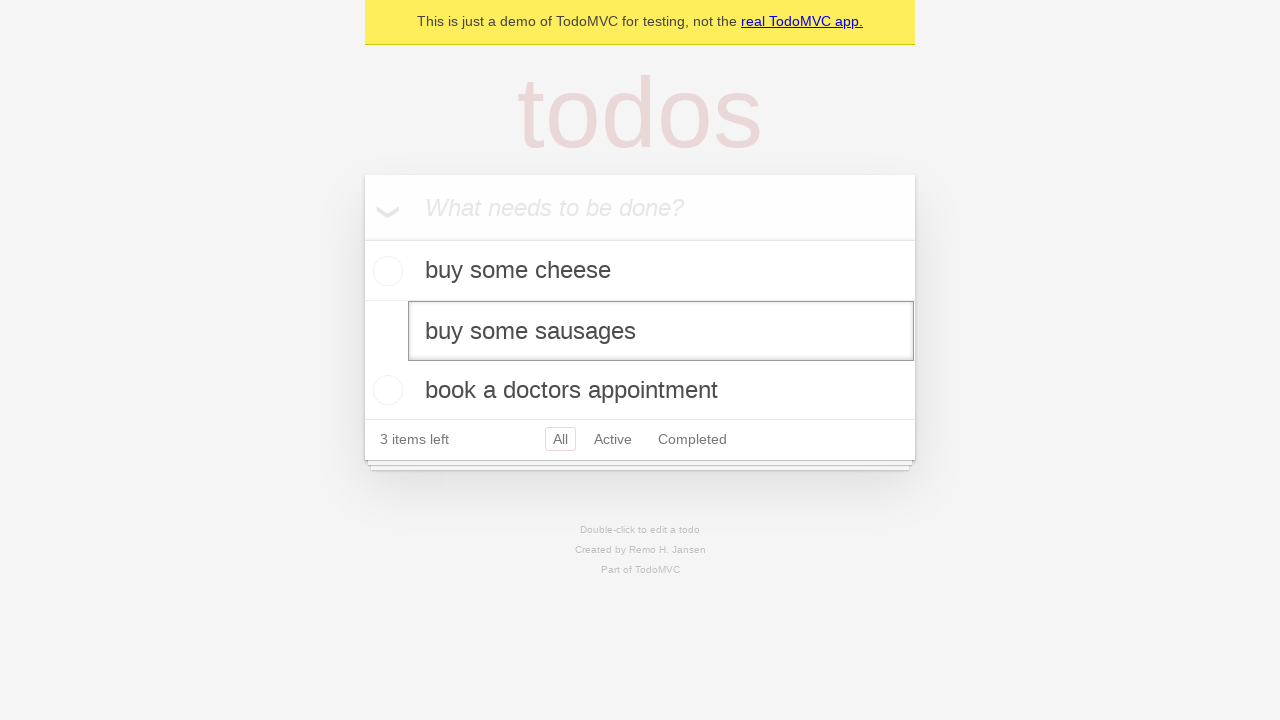

Triggered blur event on edit field to save changes
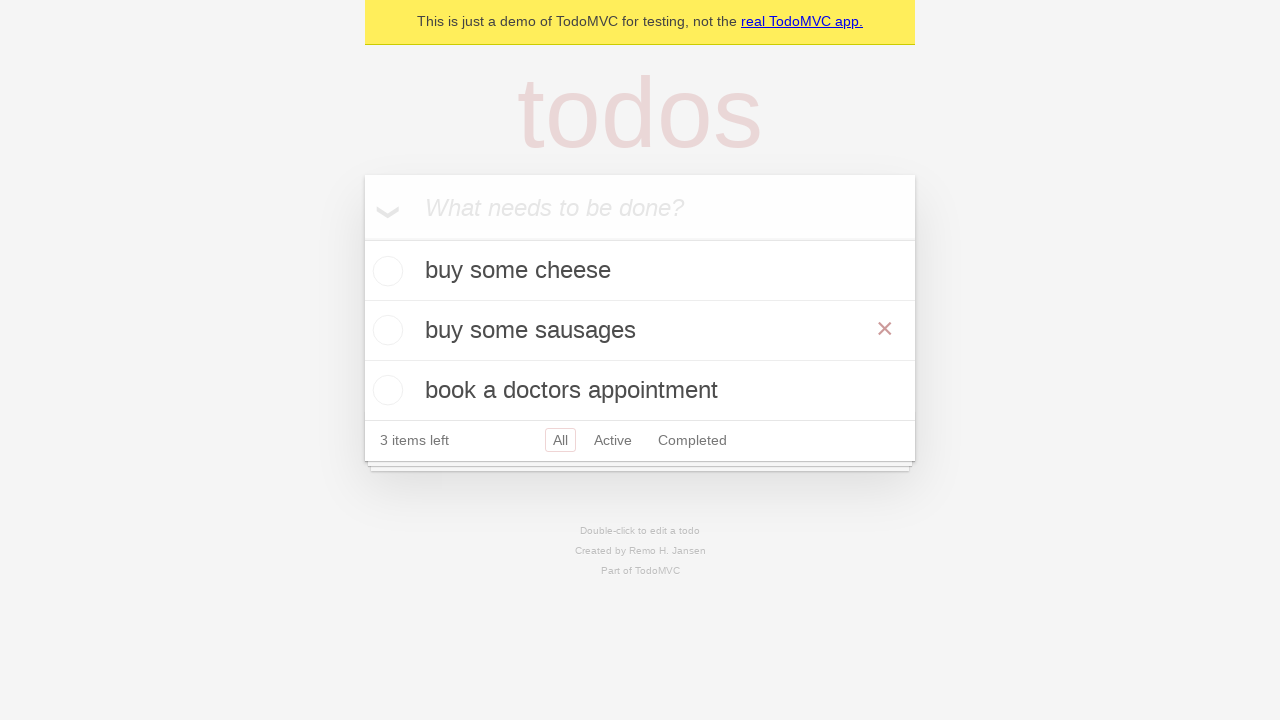

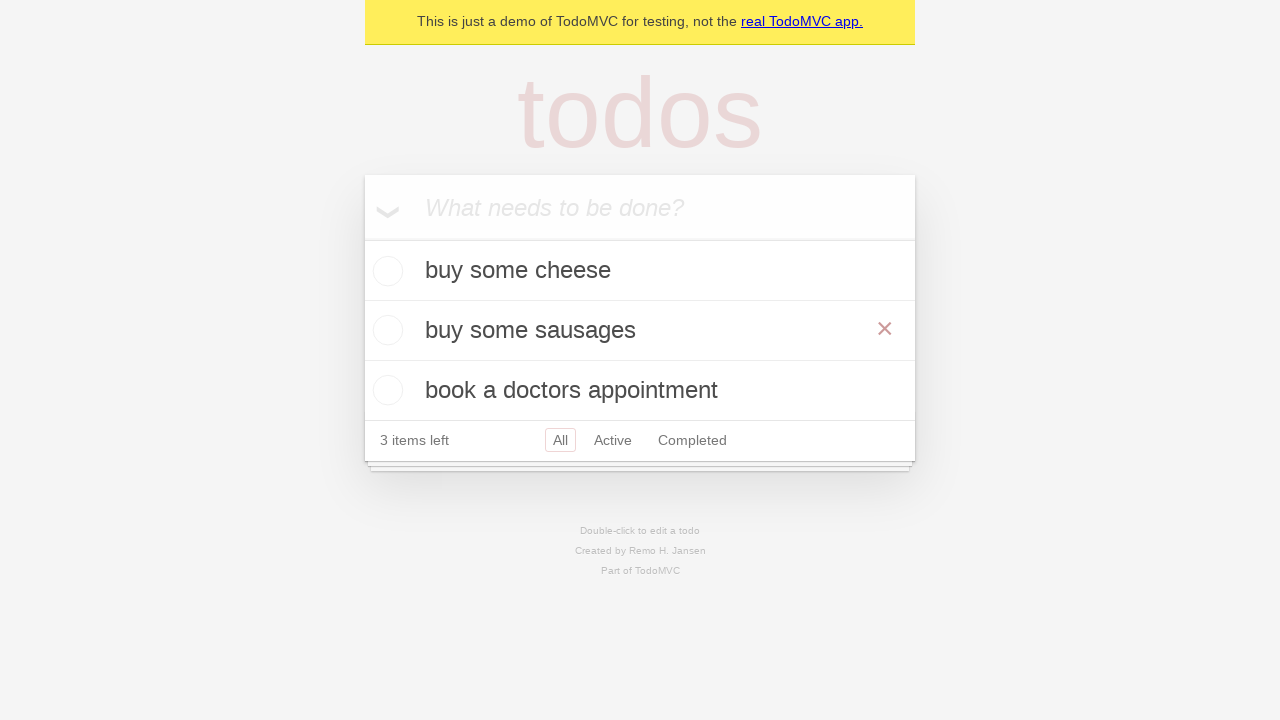